Tests clicking a link using XPath selector with explicit wait before clicking

Starting URL: https://the-internet.herokuapp.com/

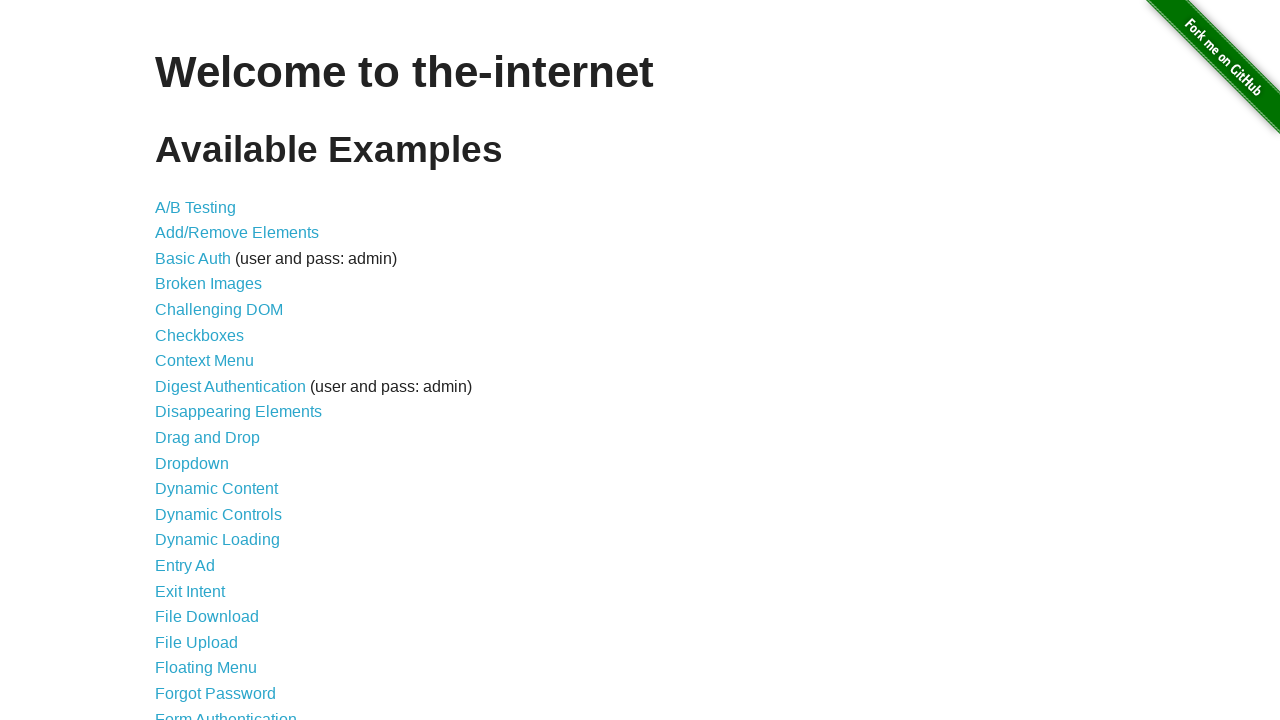

Waited for and located the Elemental Selenium link using XPath selector
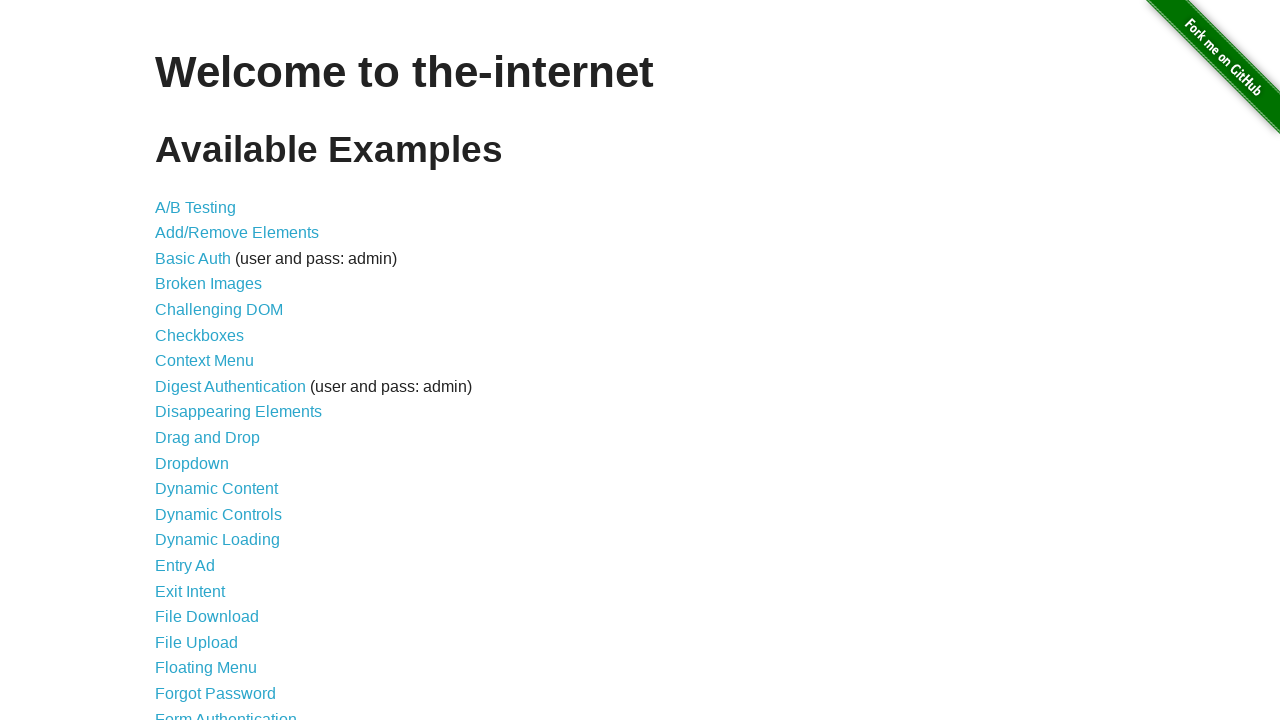

Clicked the Elemental Selenium link
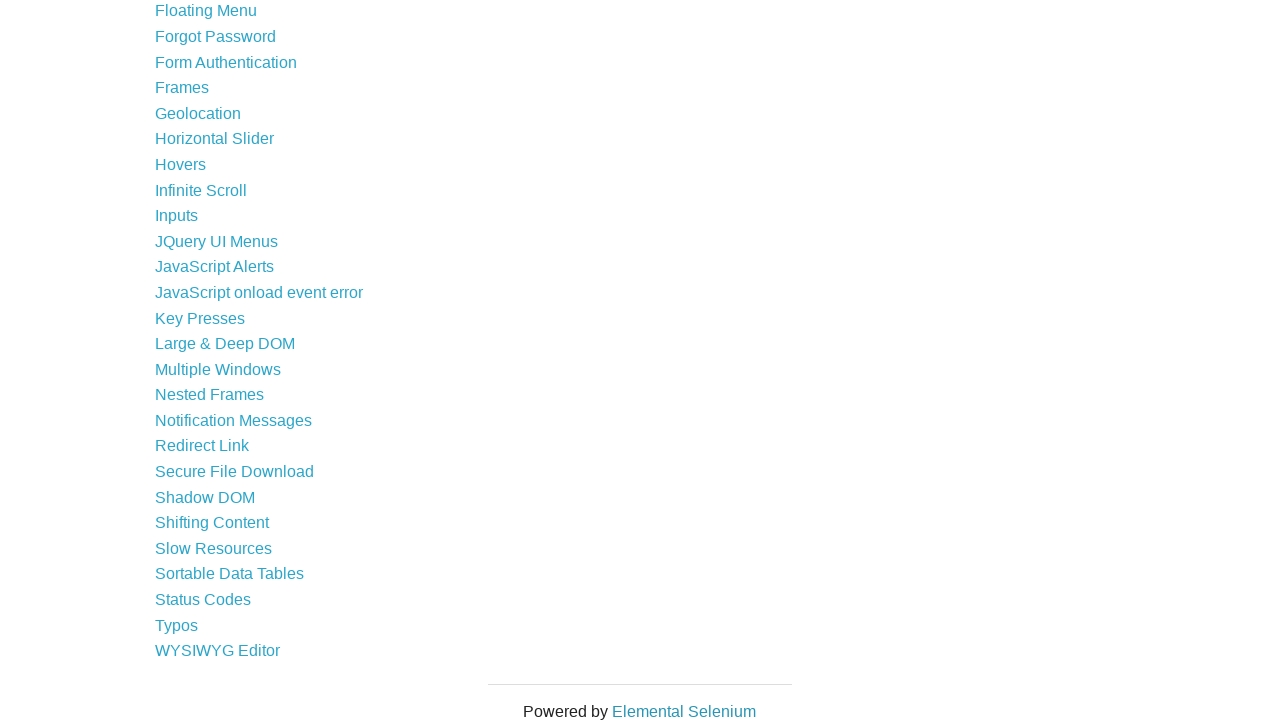

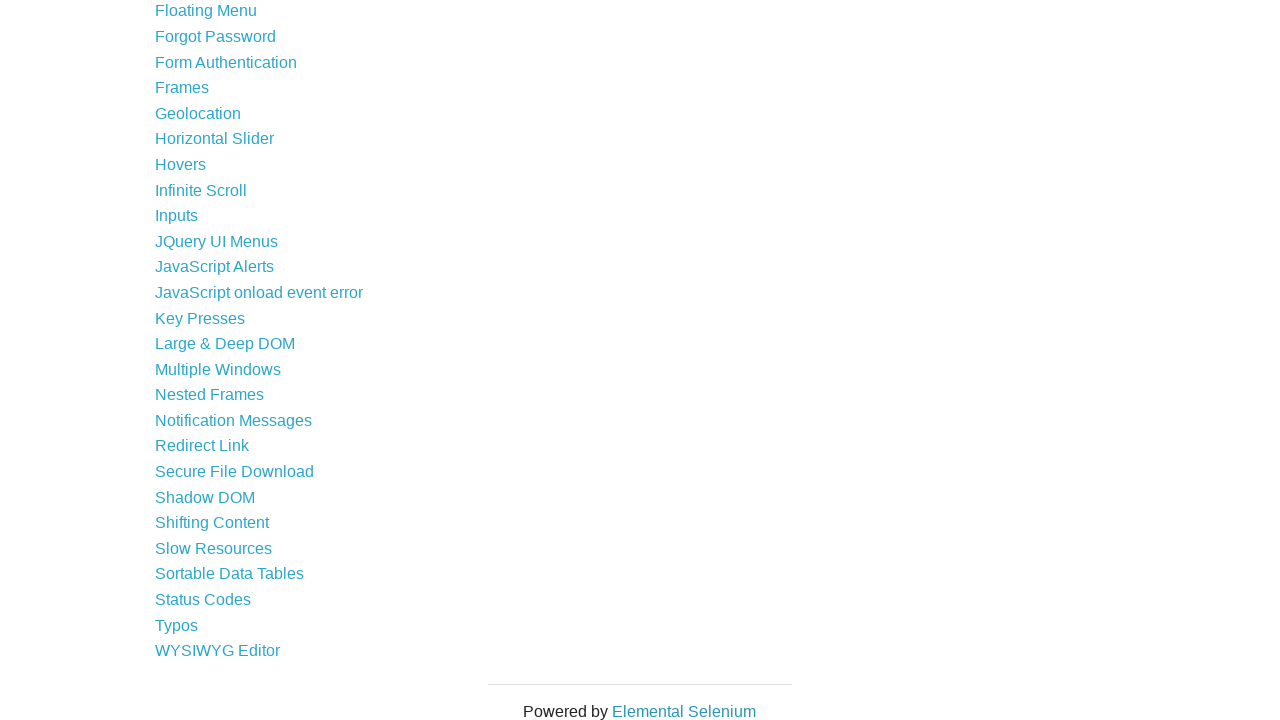